Tests delayed alert by clicking button and accepting alert that appears after 5 seconds

Starting URL: https://demoqa.com/alerts

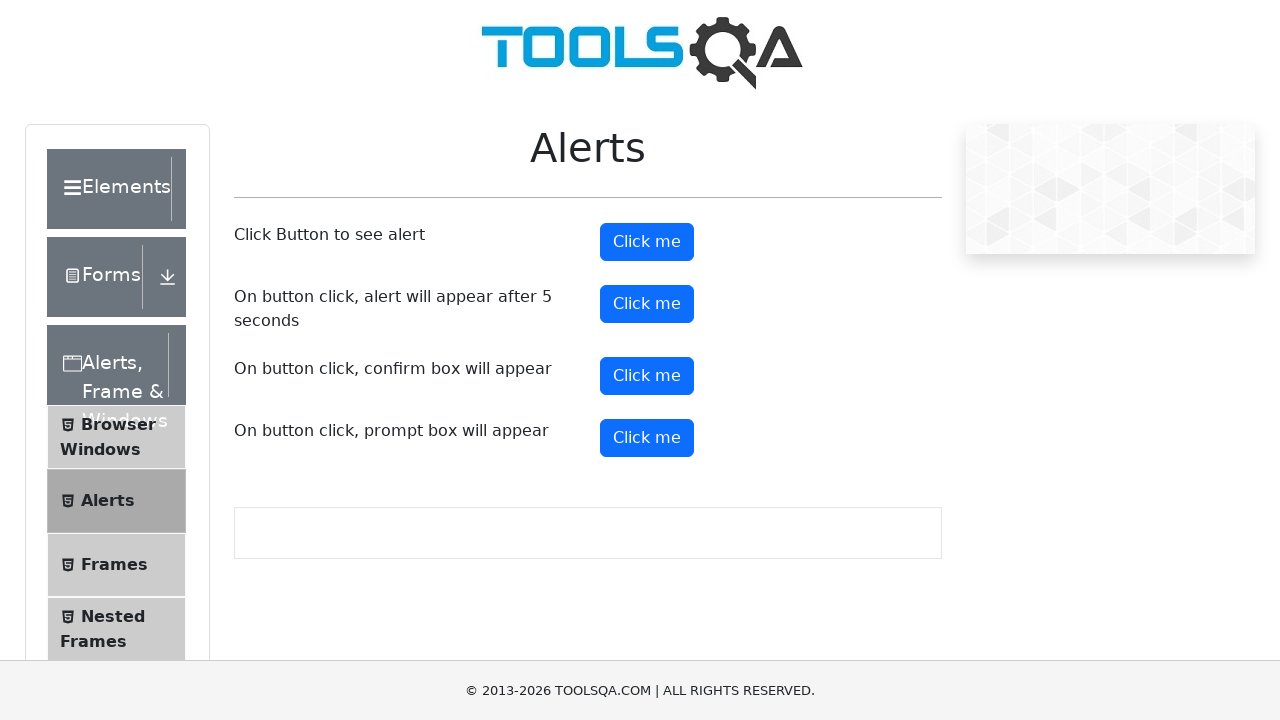

Set up dialog handler to automatically accept alerts
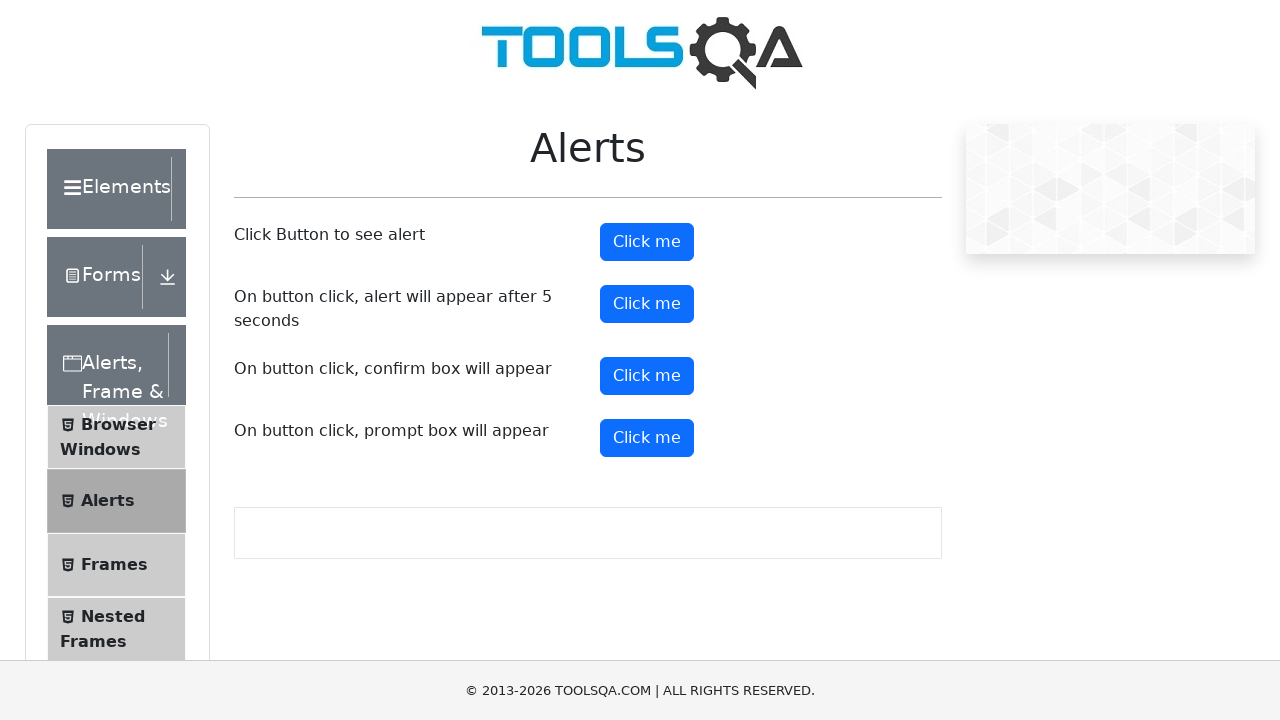

Clicked the timer alert button at (647, 304) on #timerAlertButton
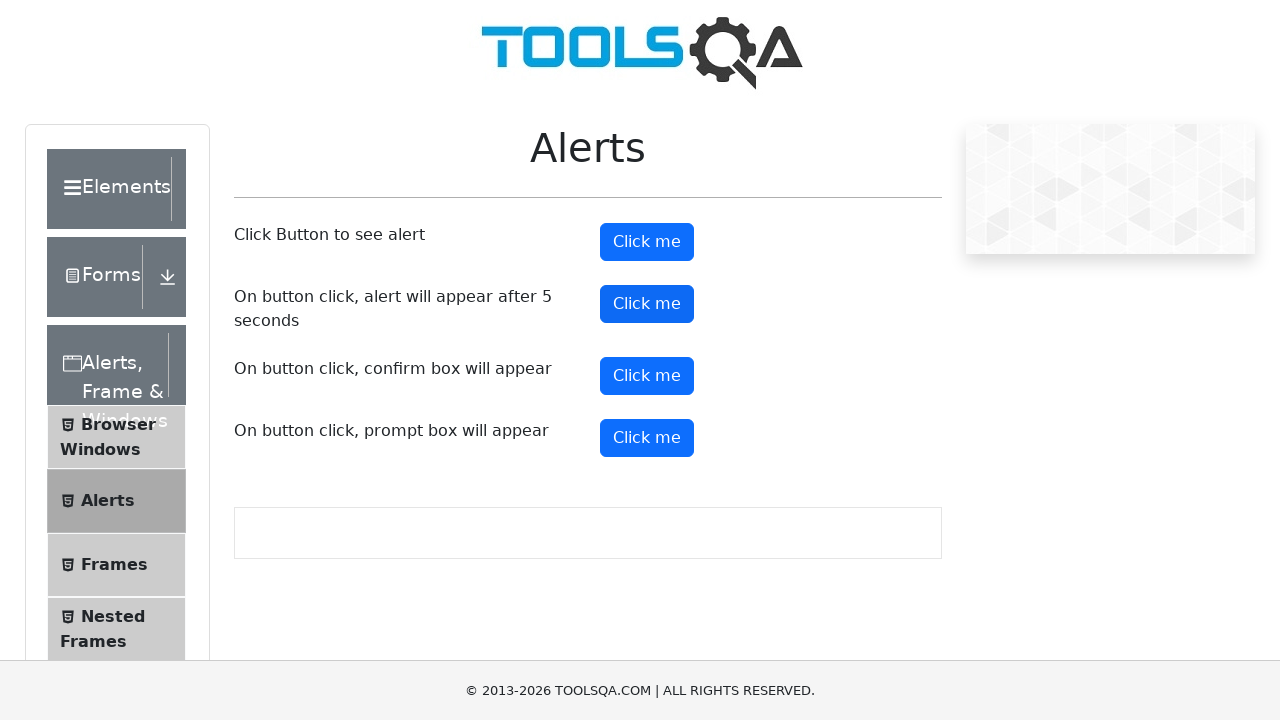

Waited 5.5 seconds for delayed alert to appear and be accepted
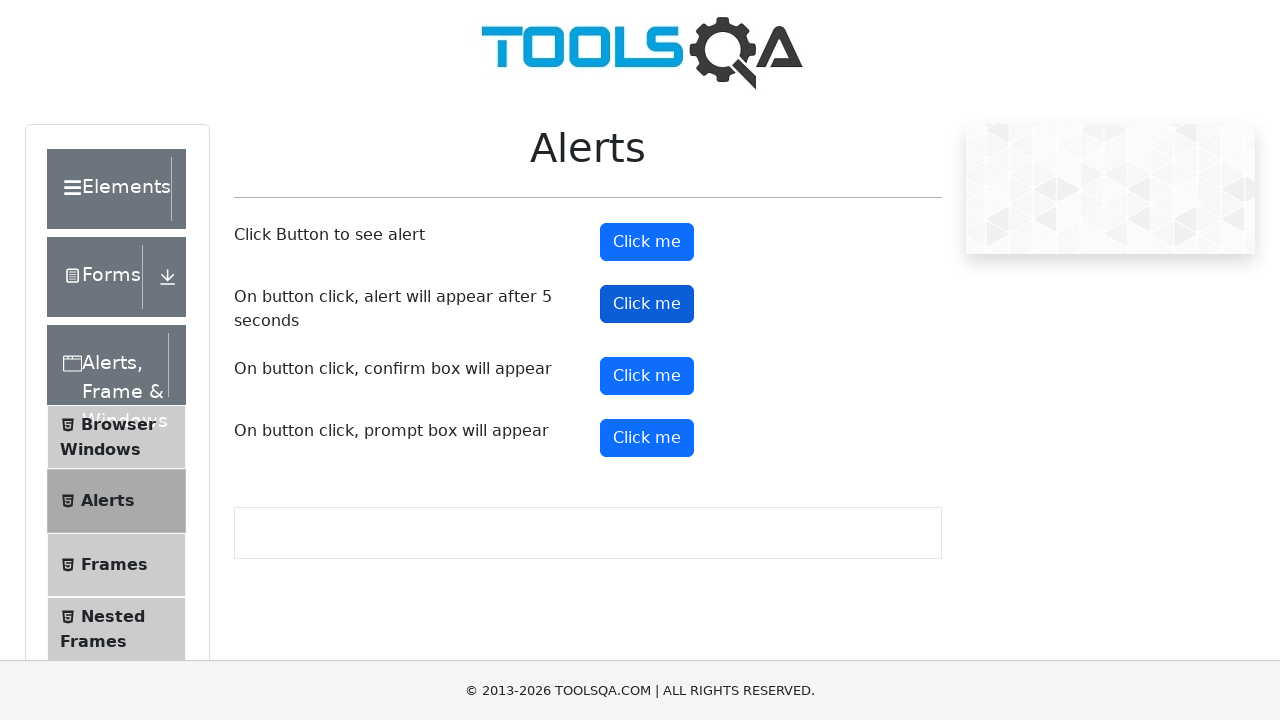

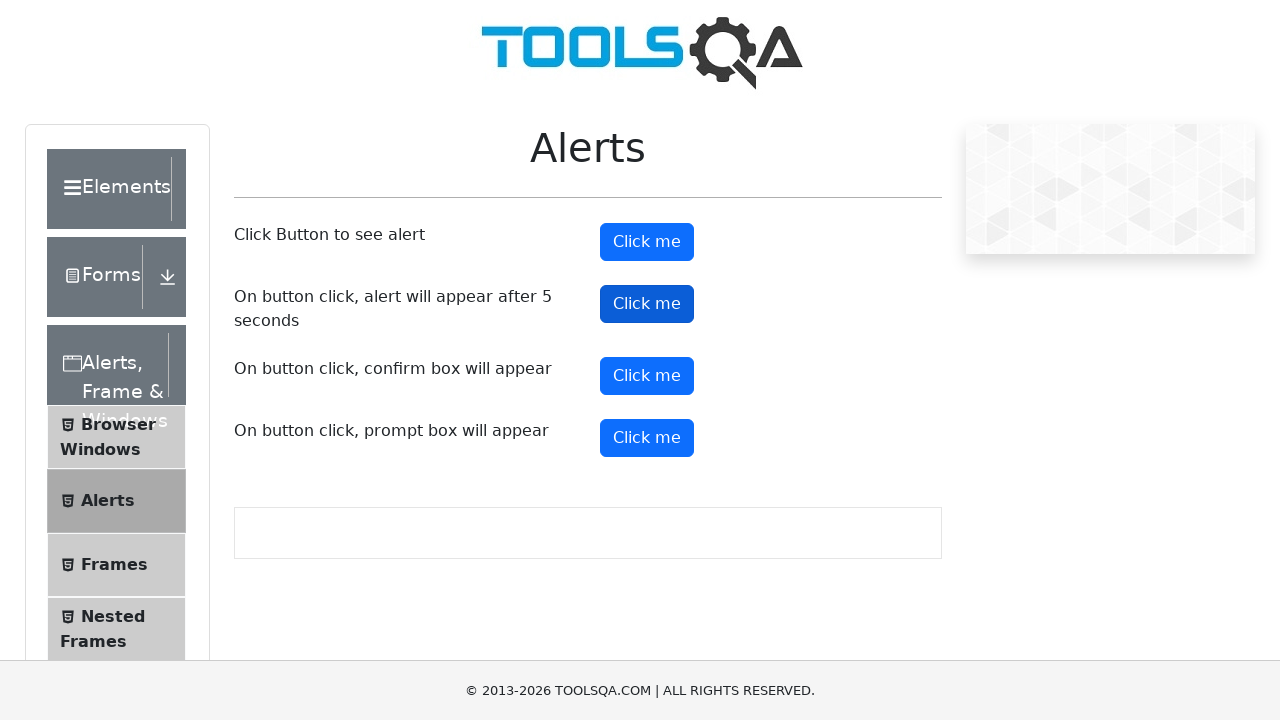